Tests drag and drop functionality by dragging an element from a source location to a target drop zone

Starting URL: https://testautomationpractice.blogspot.com/

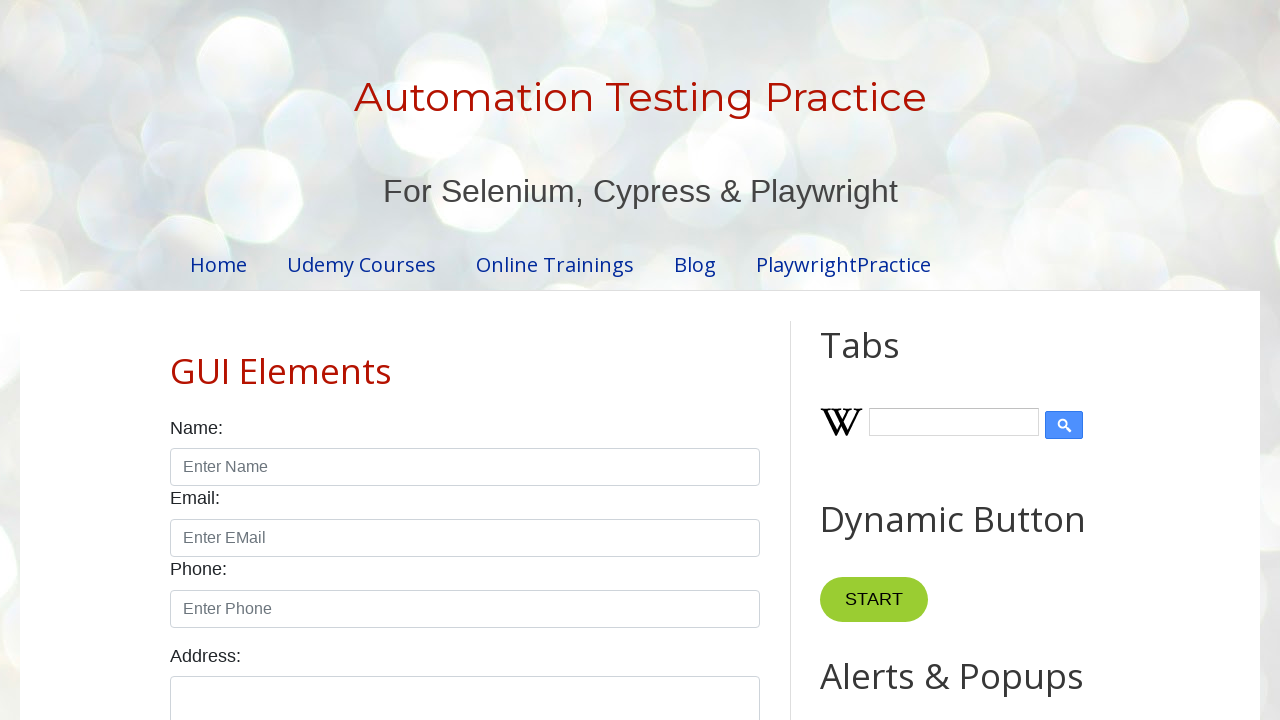

Located the draggable source element
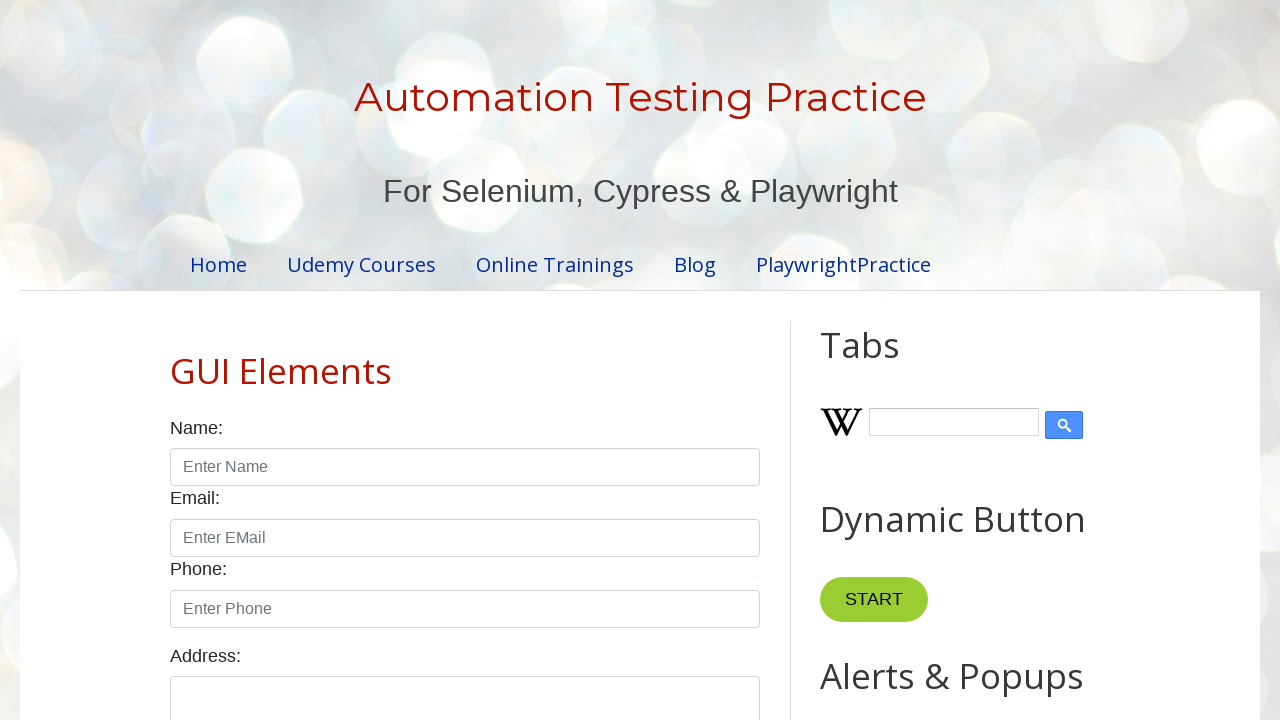

Located the drop target element
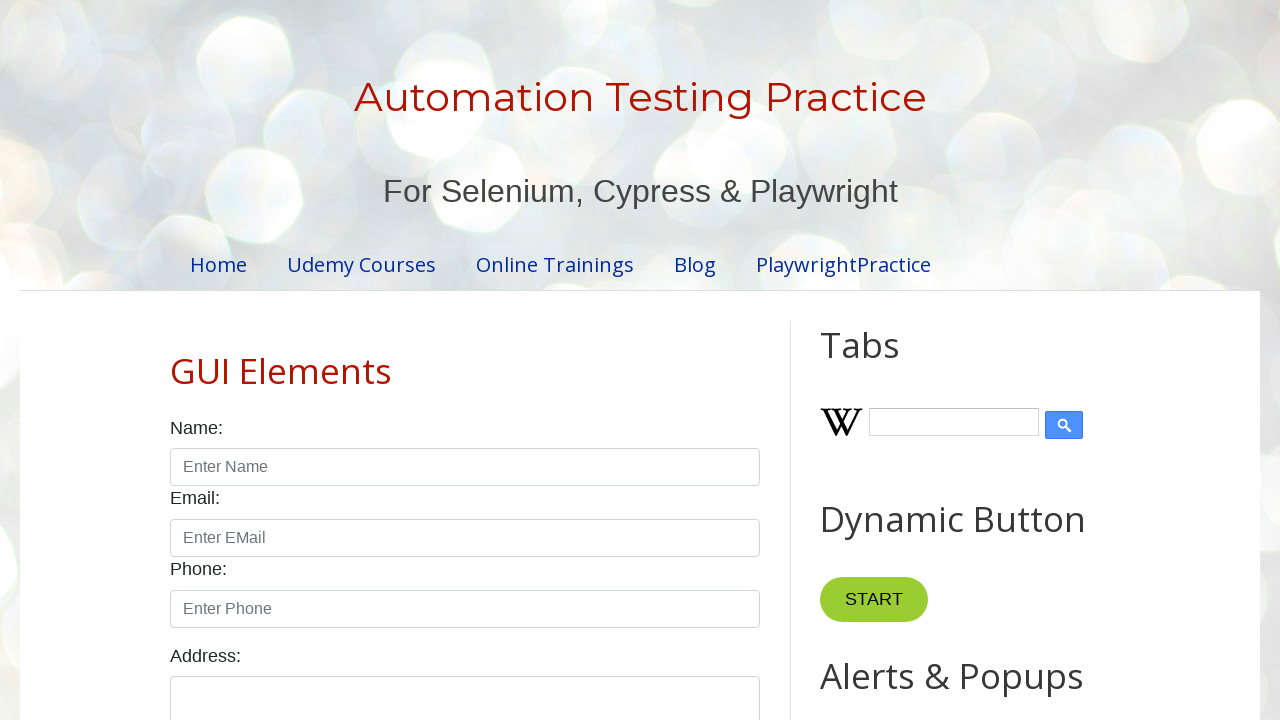

Performed drag and drop action from source to target at (1015, 386)
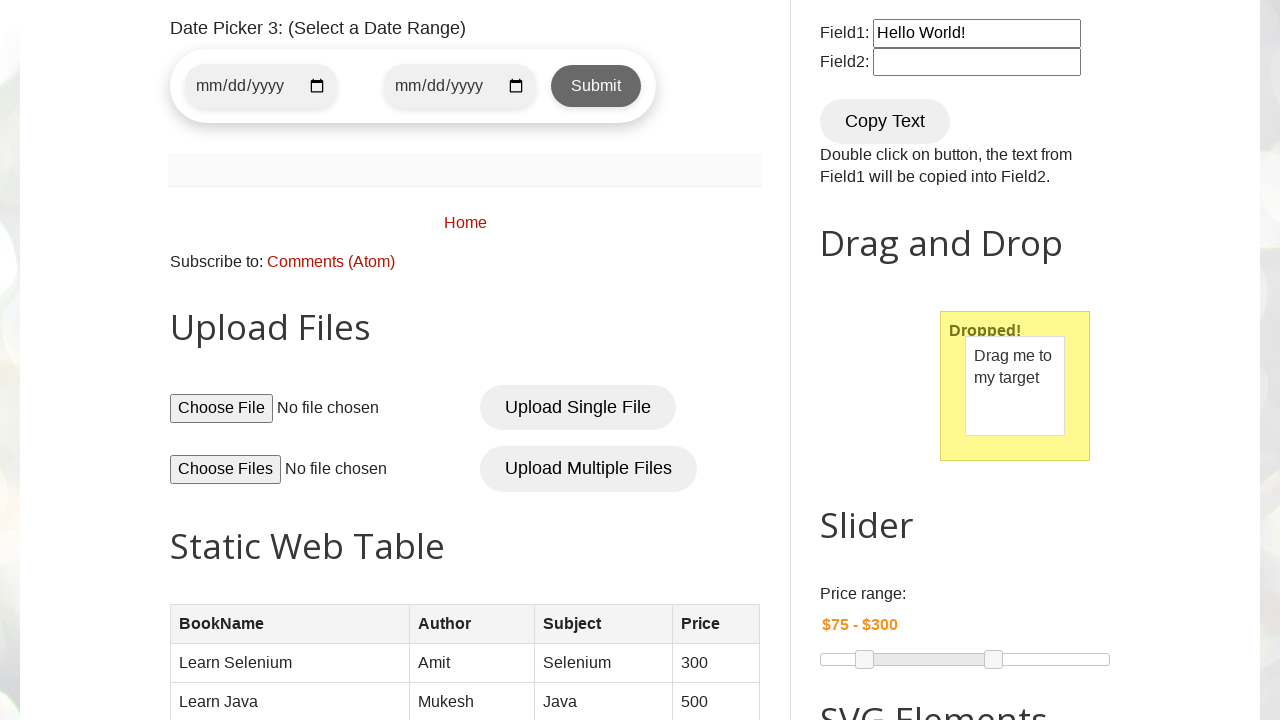

Waited for drag and drop action to complete
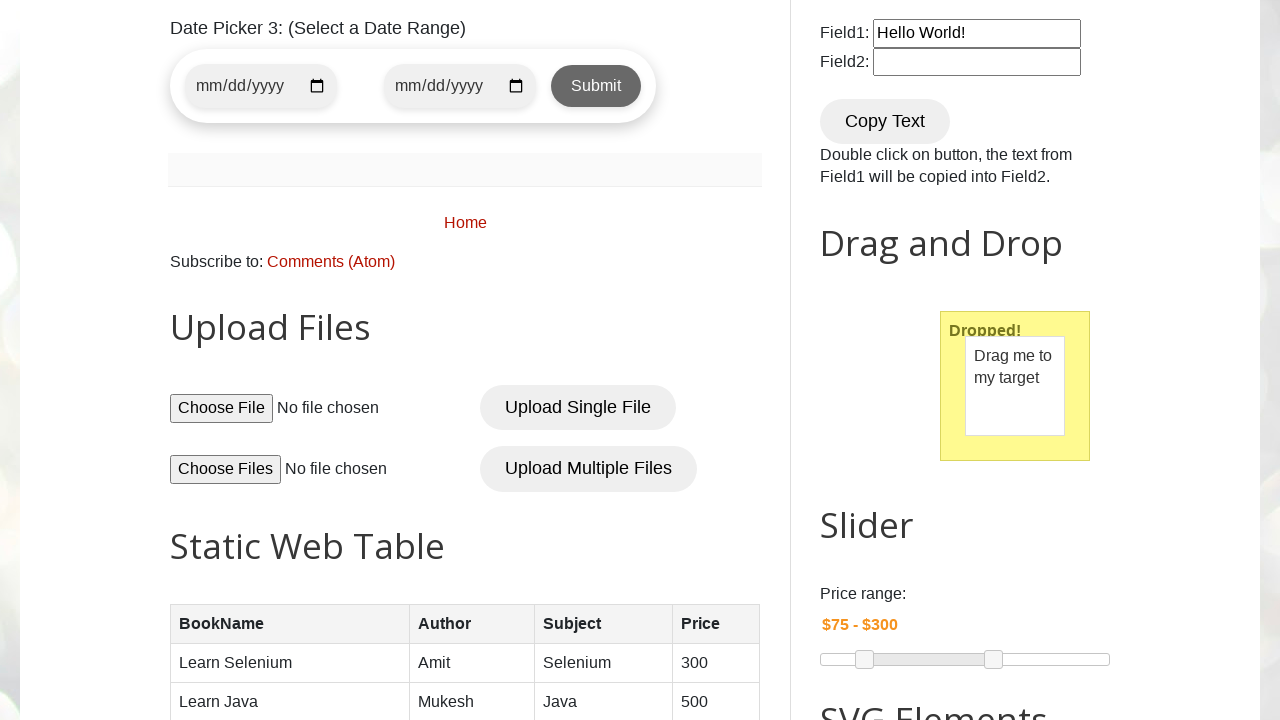

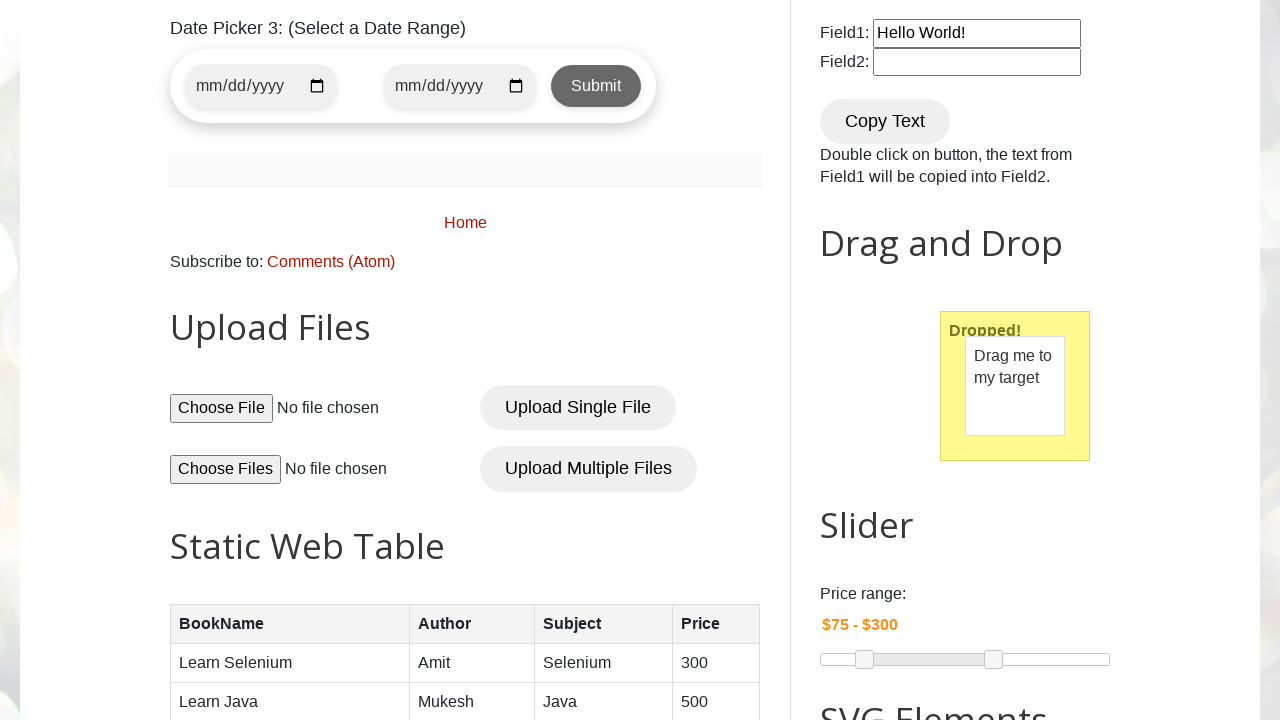